Tests AJAX functionality by clicking a button and waiting for a dynamically loaded success message to appear after an asynchronous request completes.

Starting URL: http://uitestingplayground.com/ajax

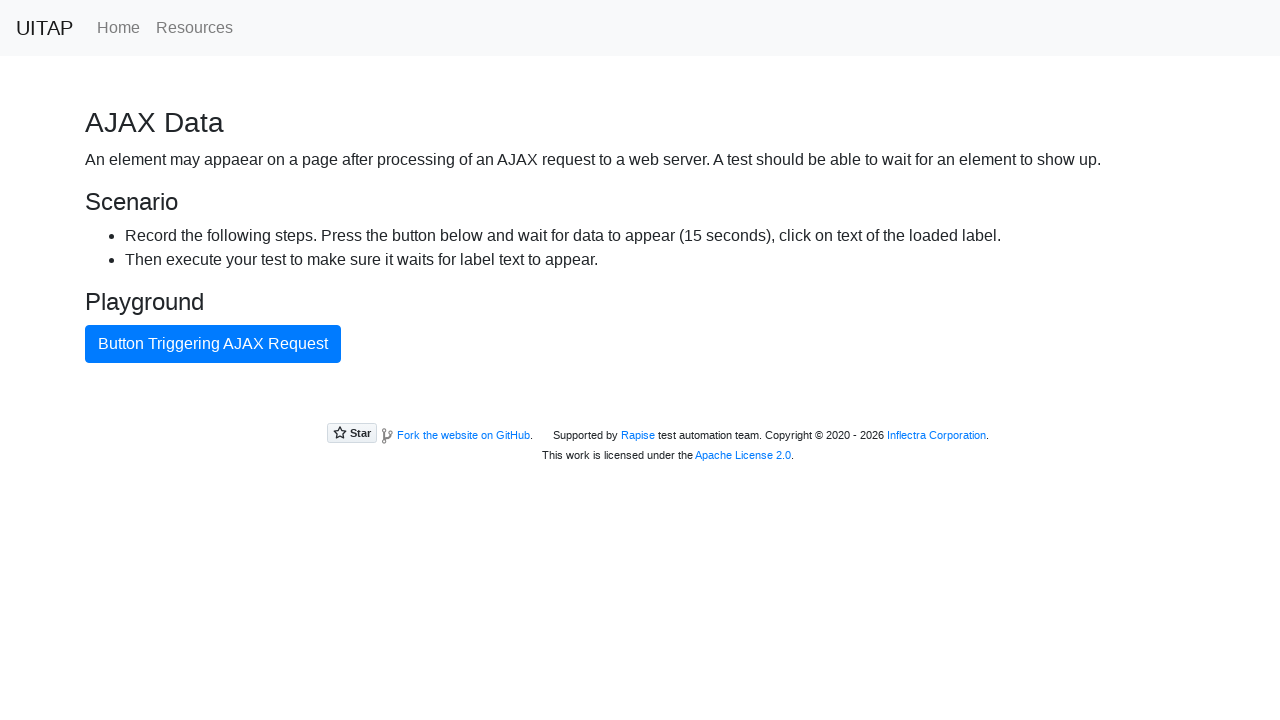

Clicked the AJAX button to trigger asynchronous request at (213, 344) on #ajaxButton
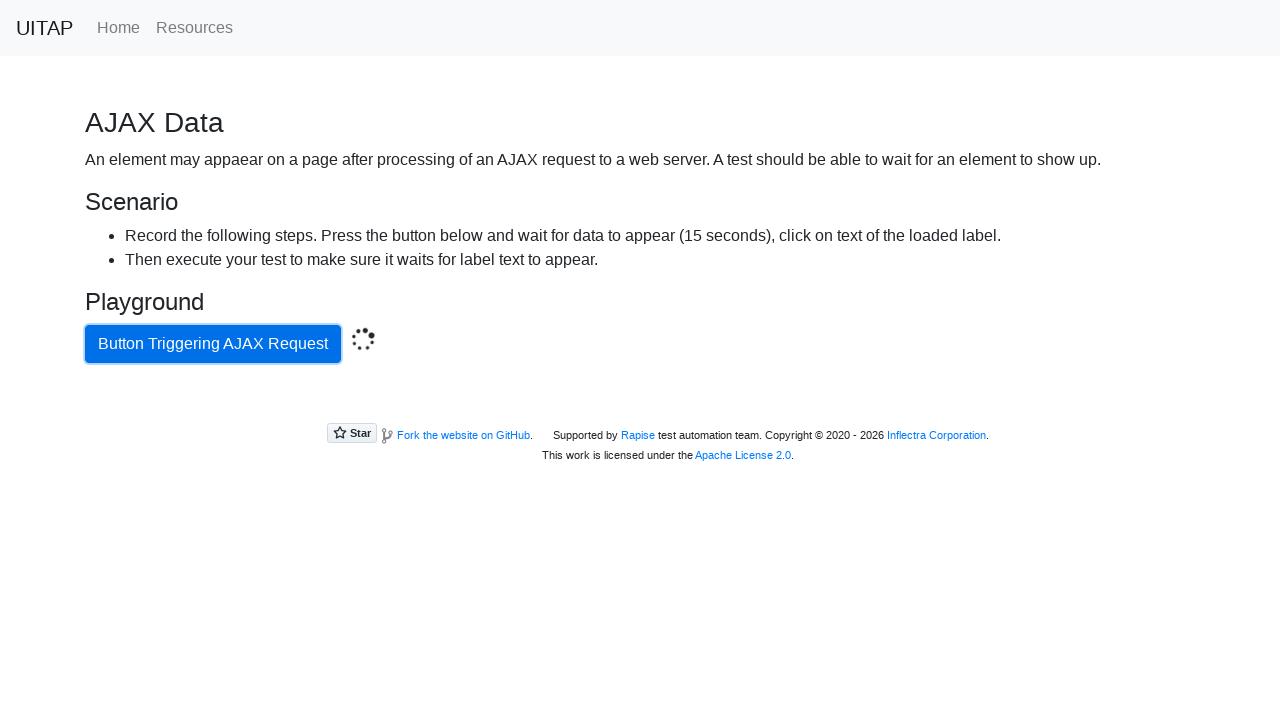

Waited for and confirmed success message appeared after AJAX request completed
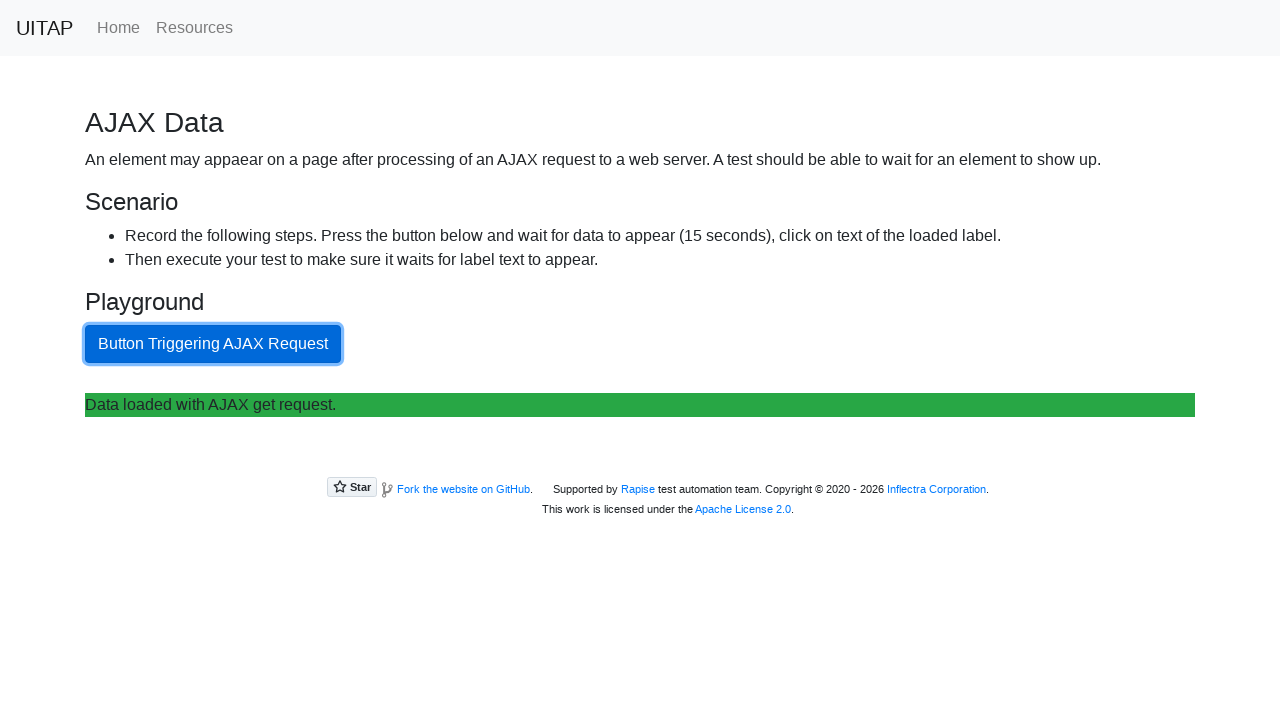

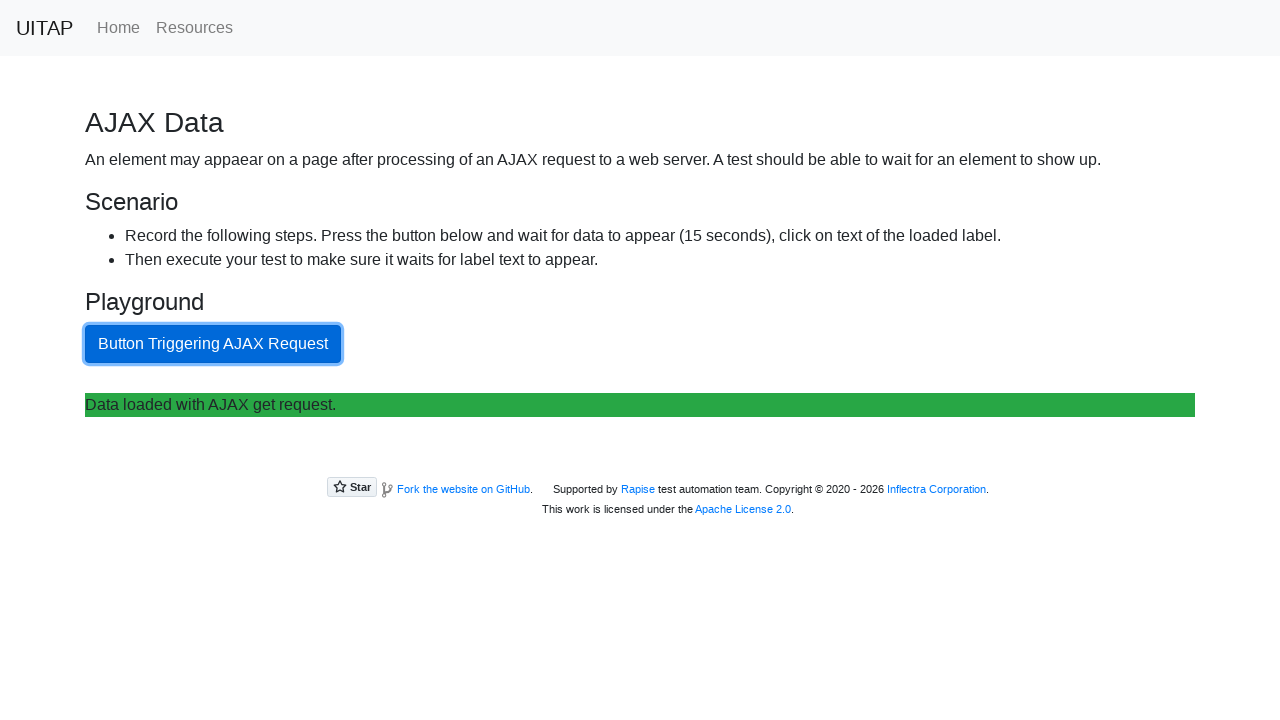